Tests vertical scrolling functionality by scrolling down the page using JavaScript execution

Starting URL: https://grotechminds.com/scrolling/

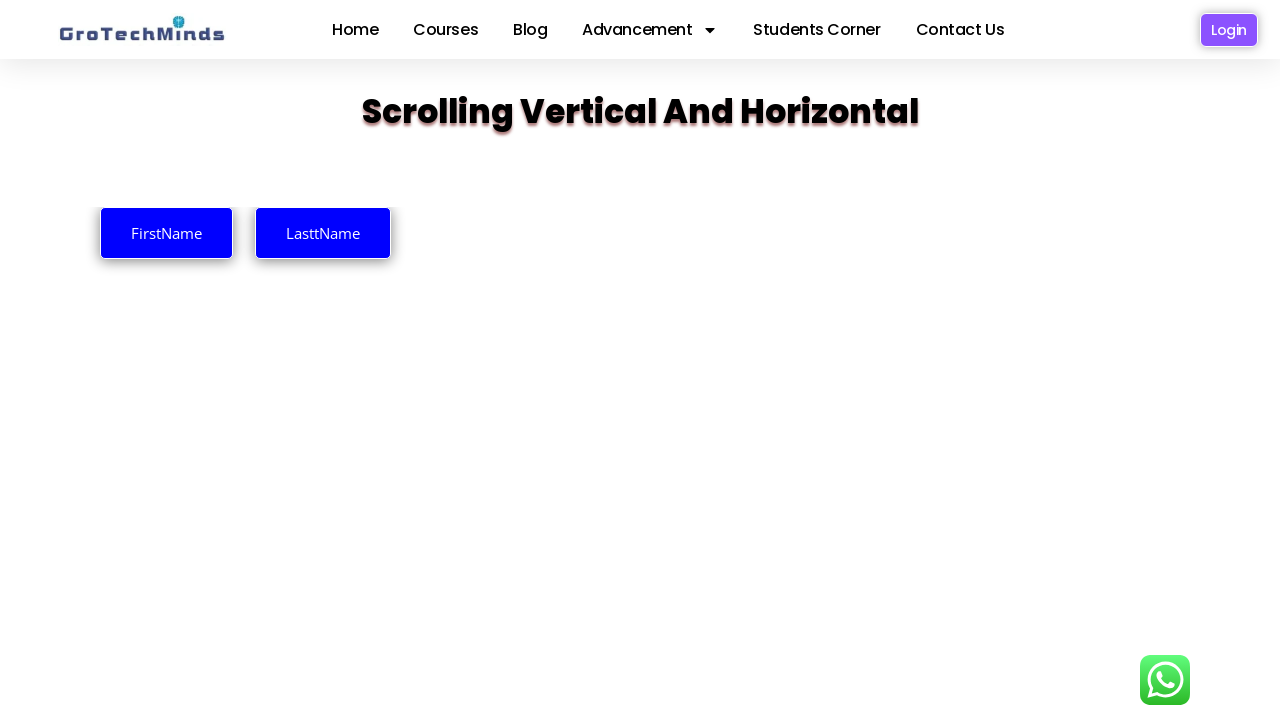

Scrolled down vertically by 1000 pixels using JavaScript
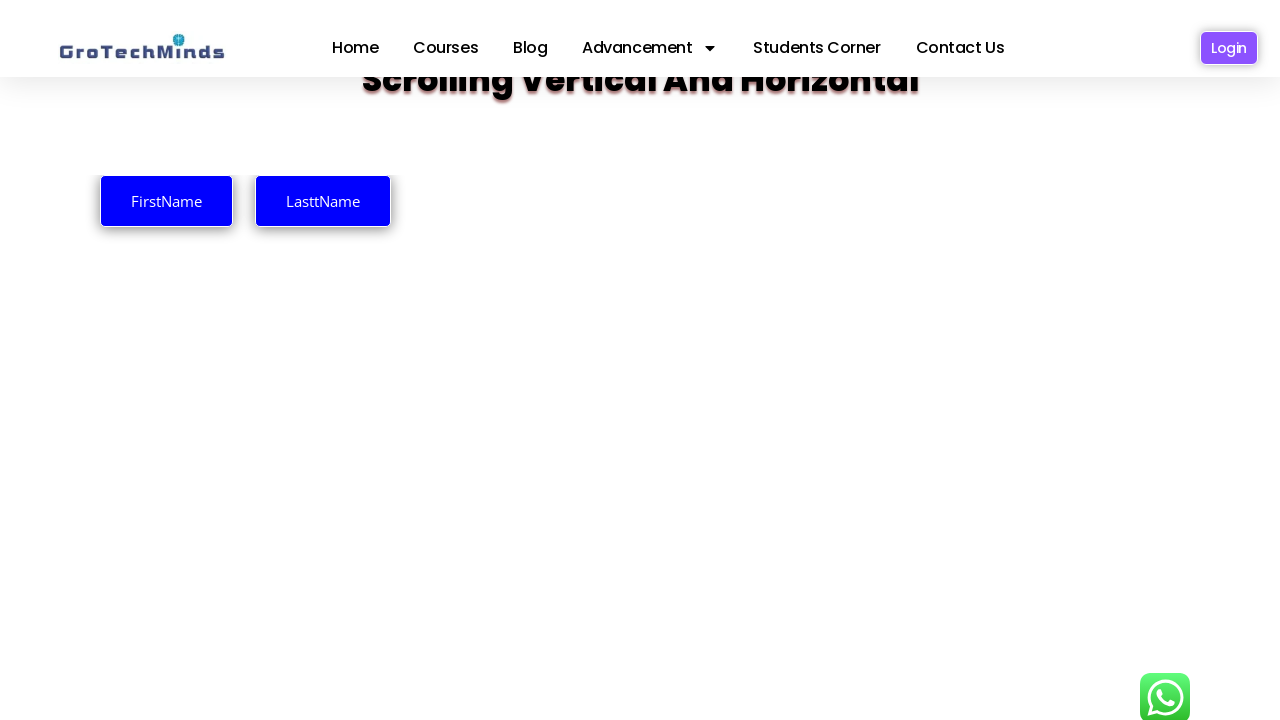

Scrolled down vertically by another 2000 pixels using JavaScript
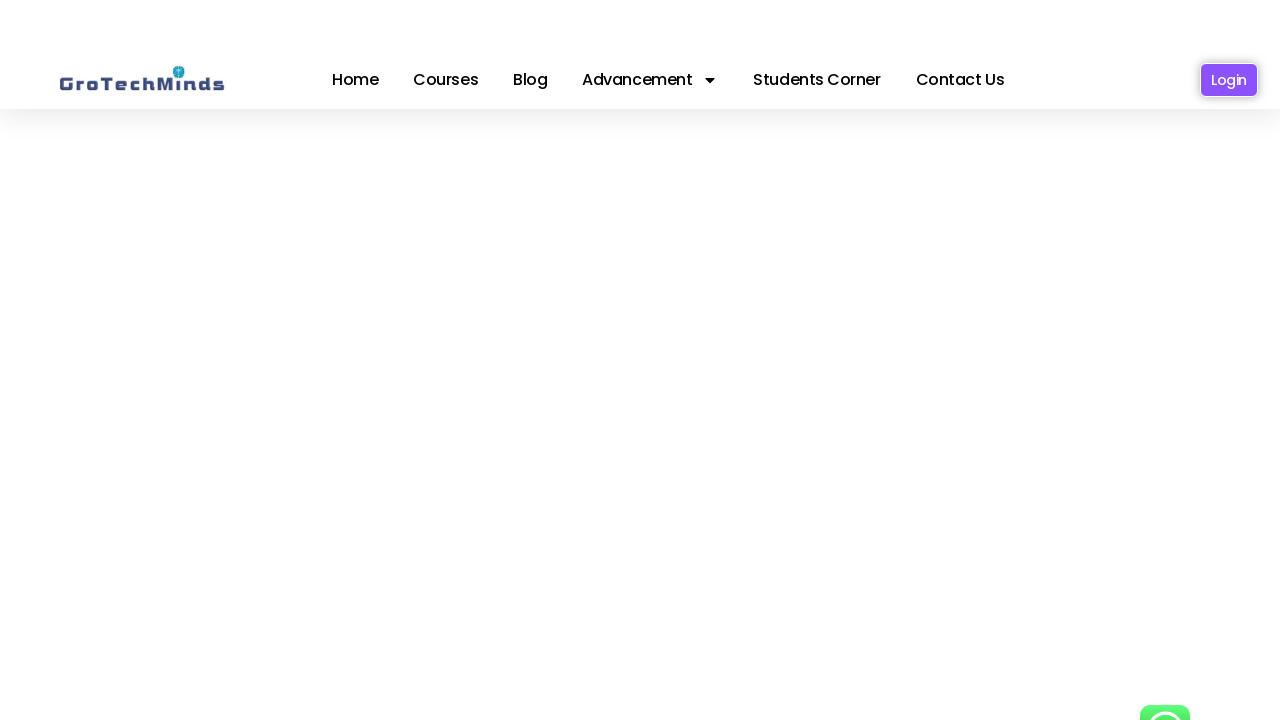

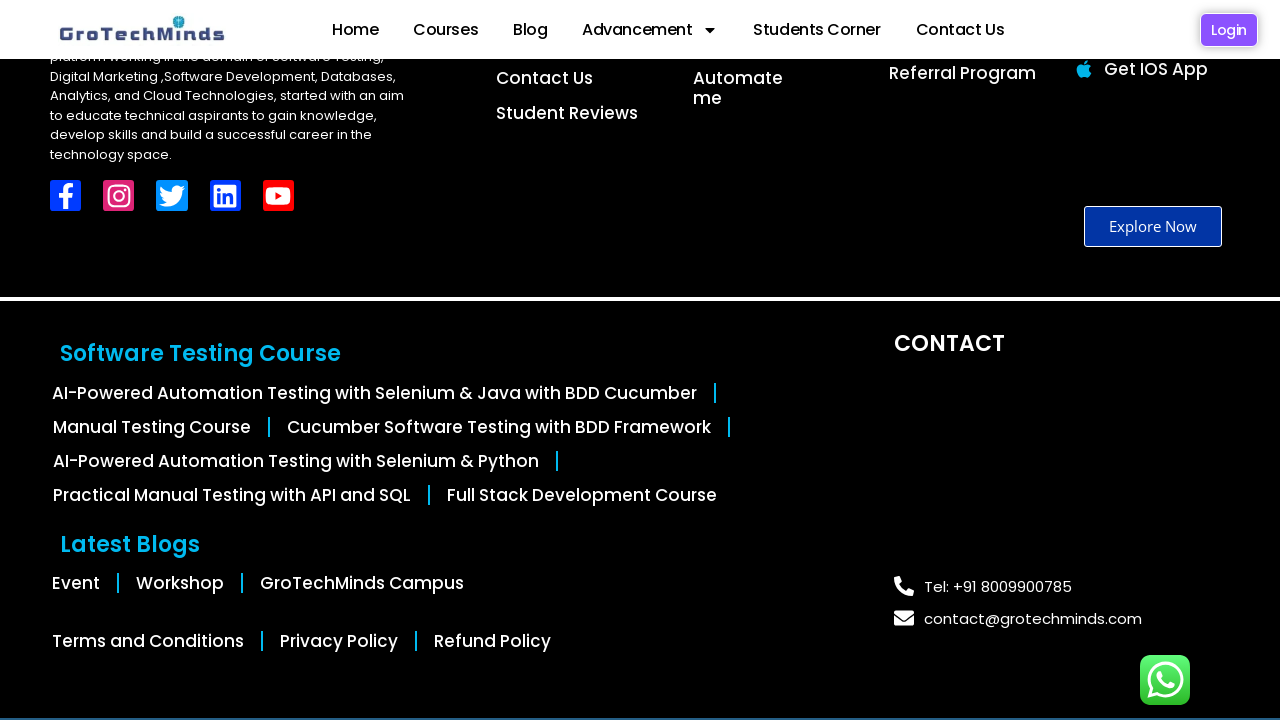